Tests explicit wait functionality by navigating to a dynamic loading page, clicking on Example 7, and waiting for a SpongeBob image to become visible on the page.

Starting URL: https://practice.cydeo.com/dynamic_loading

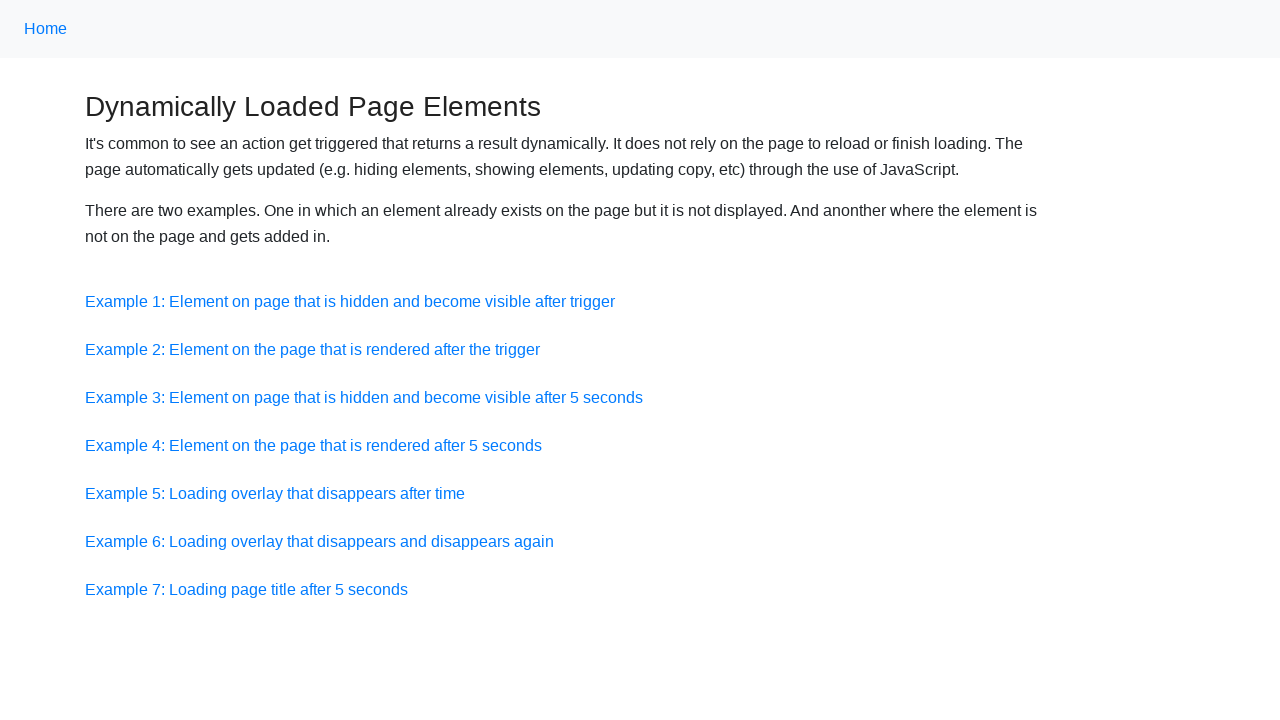

Navigated to dynamic loading practice page
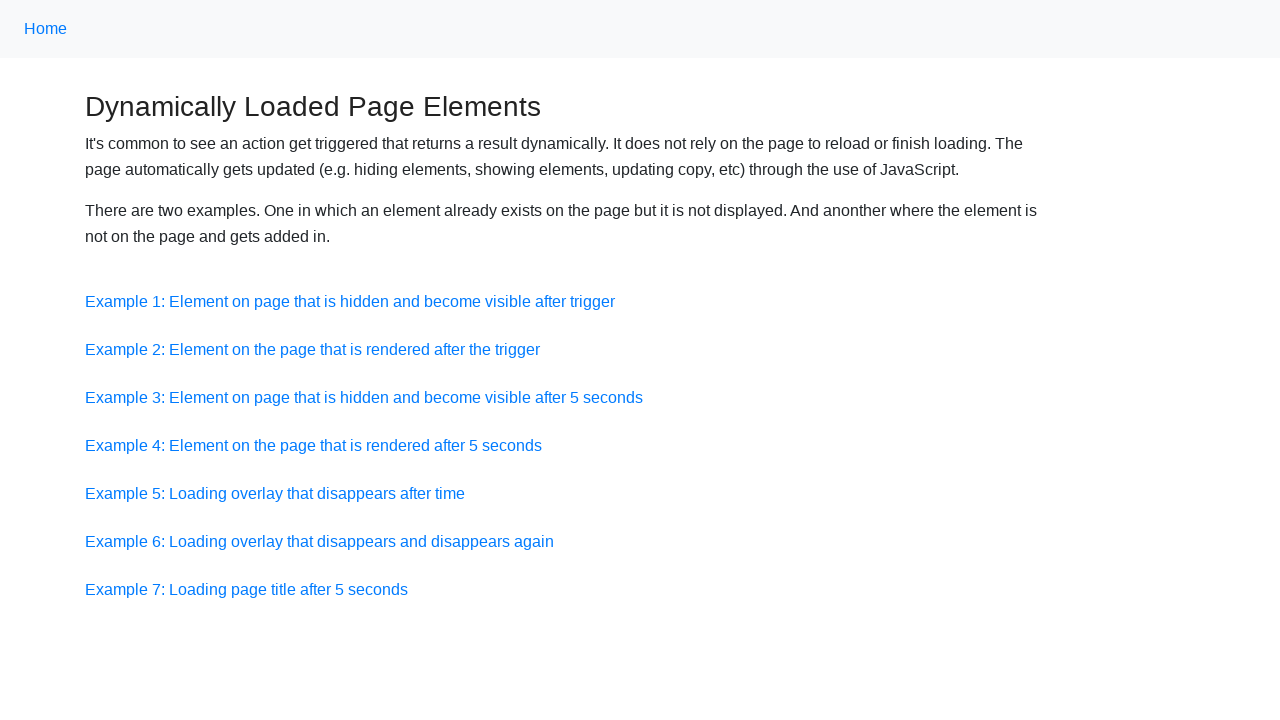

Clicked on Example 7 link at (246, 589) on a:has-text('Example 7')
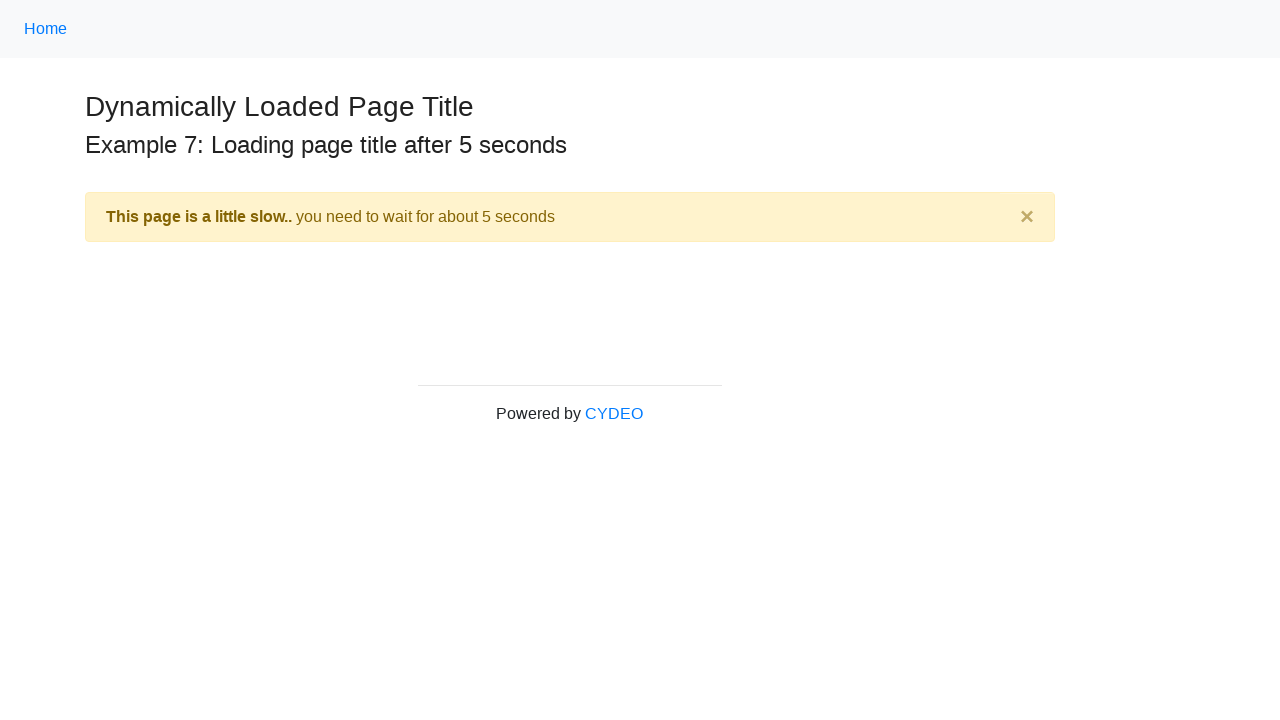

SpongeBob image became visible after explicit wait
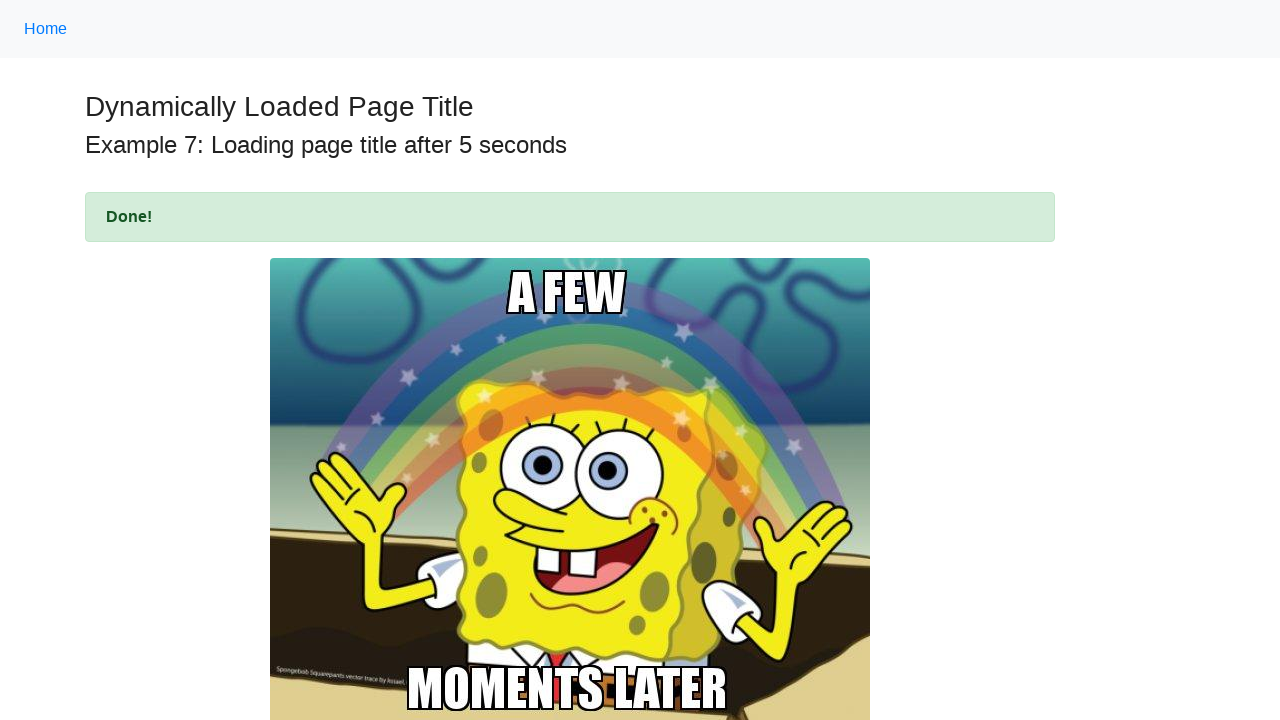

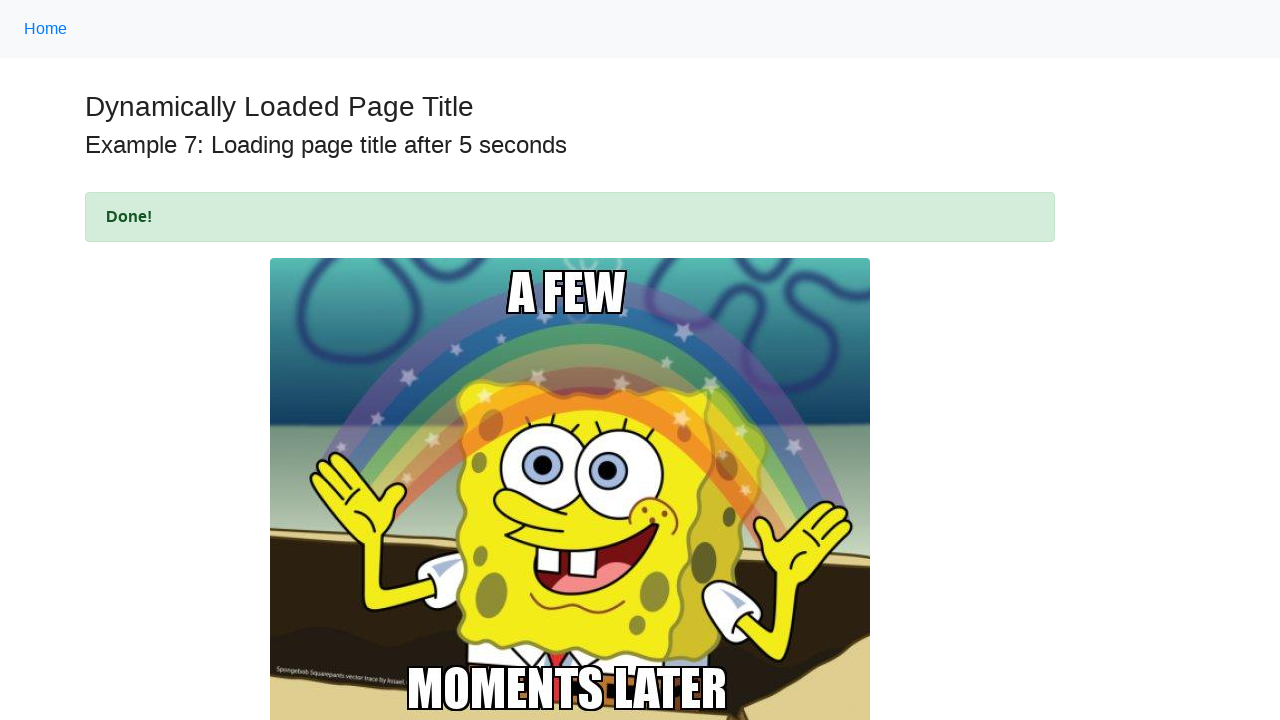